Tests drag and drop functionality by dragging a draggable element to a droppable target area

Starting URL: https://testautomationpractice.blogspot.com/

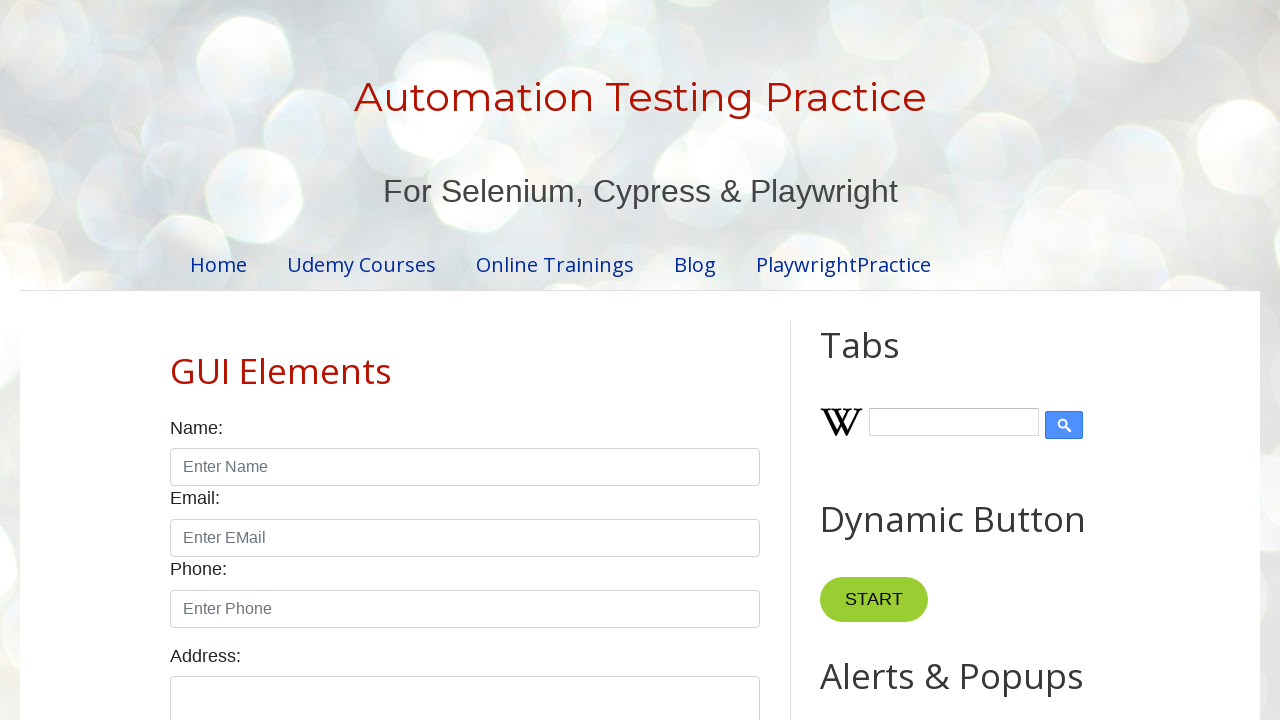

Navigated to test automation practice website
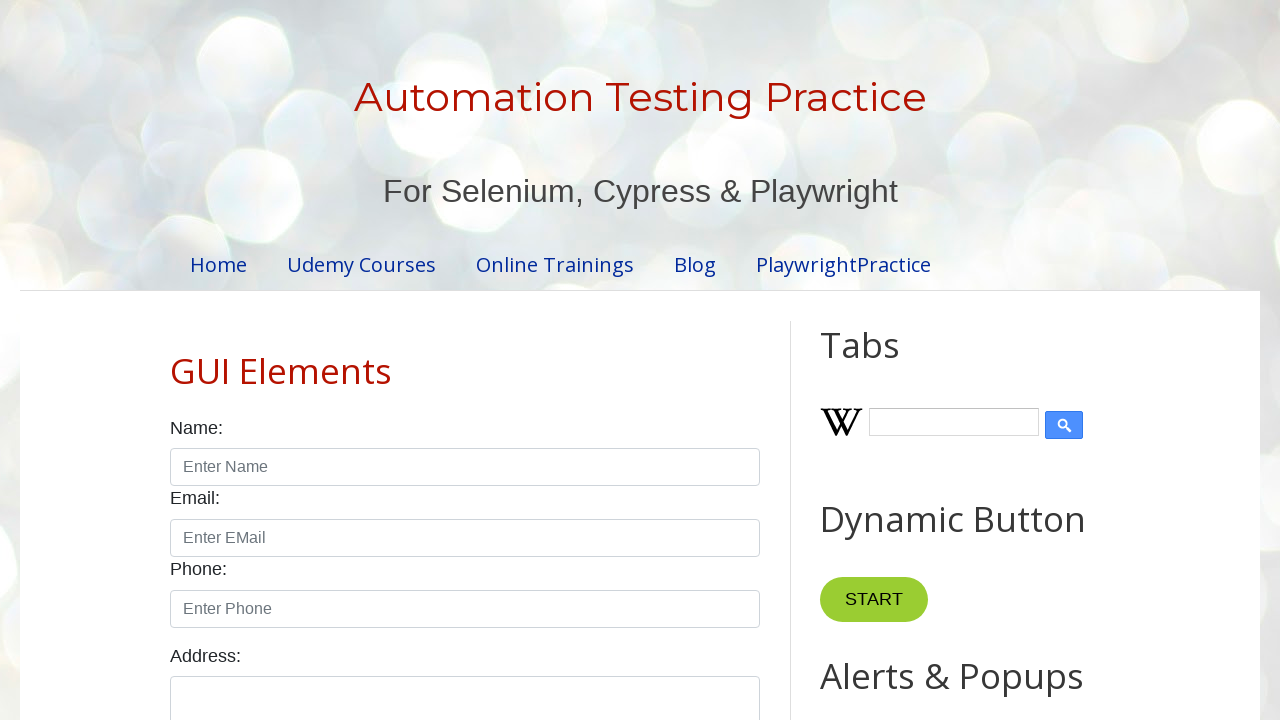

Located draggable element with id 'draggable'
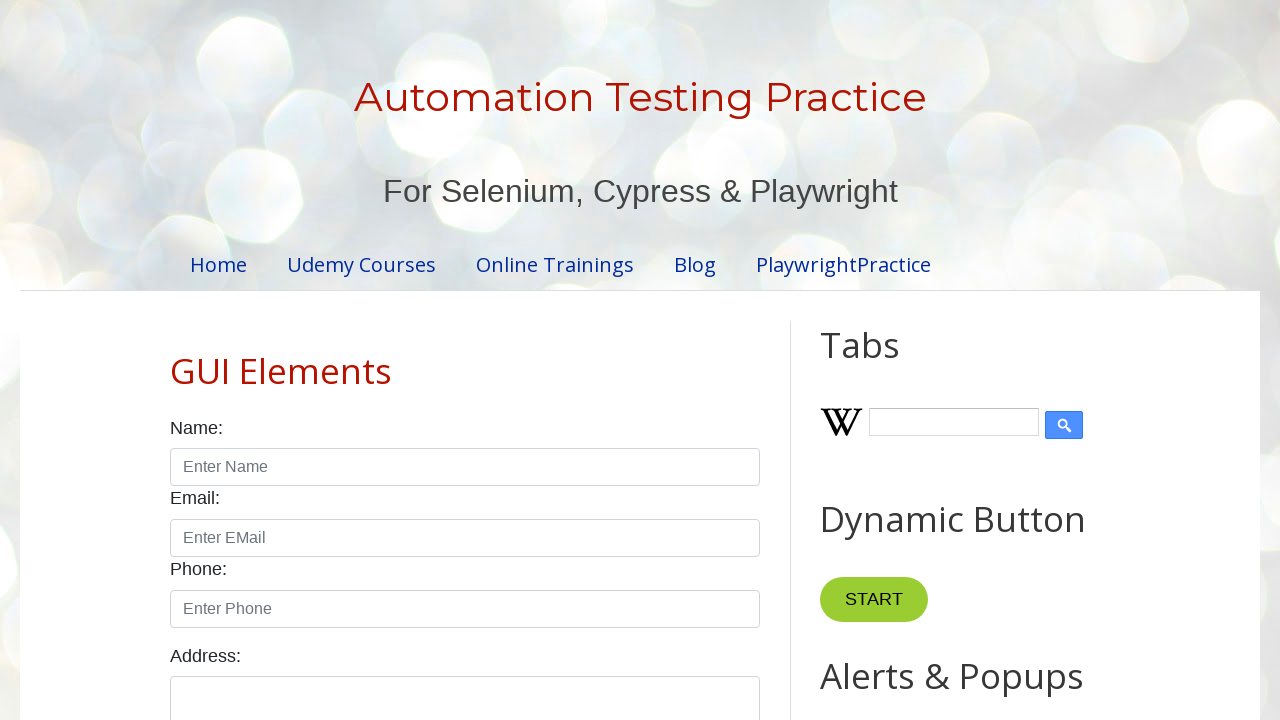

Located droppable target element with id 'droppable'
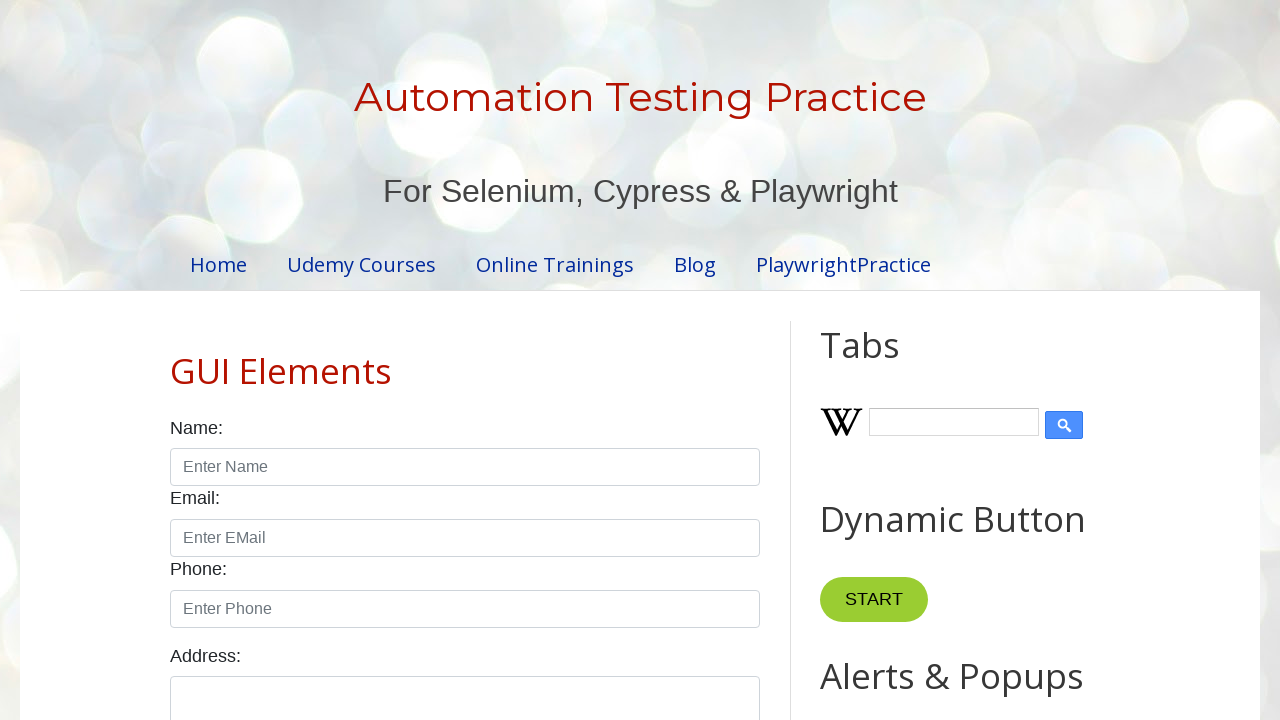

Successfully dragged draggable element to droppable target area at (1015, 386)
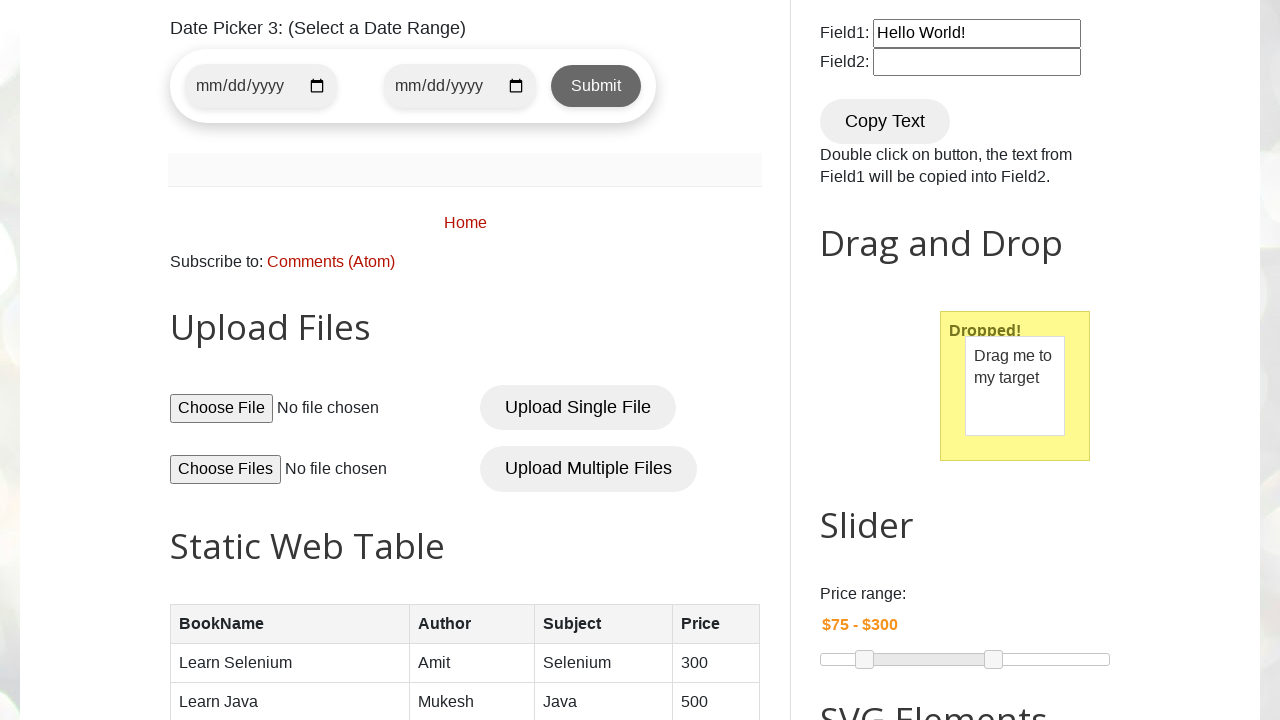

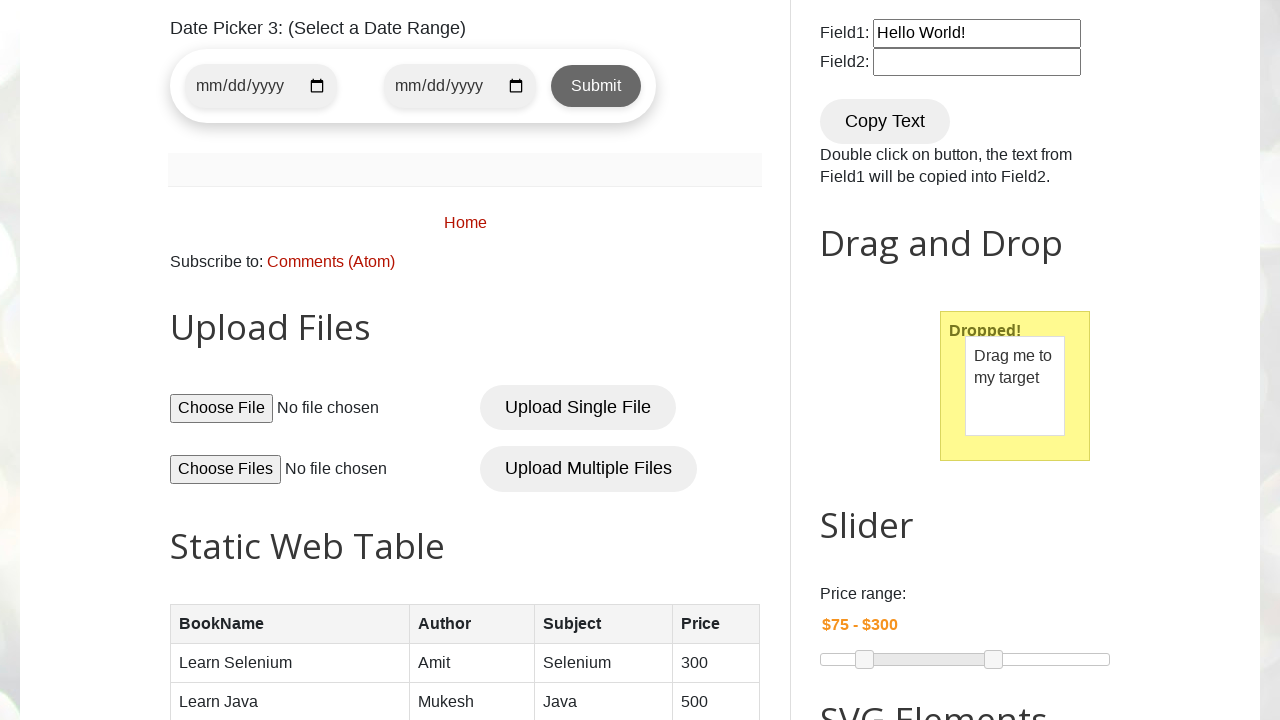